Tests the callback form submission on CleverBots website by switching language settings and then filling out a contact form with name, company, phone, email, and question fields before submitting.

Starting URL: https://cleverbots.ru/

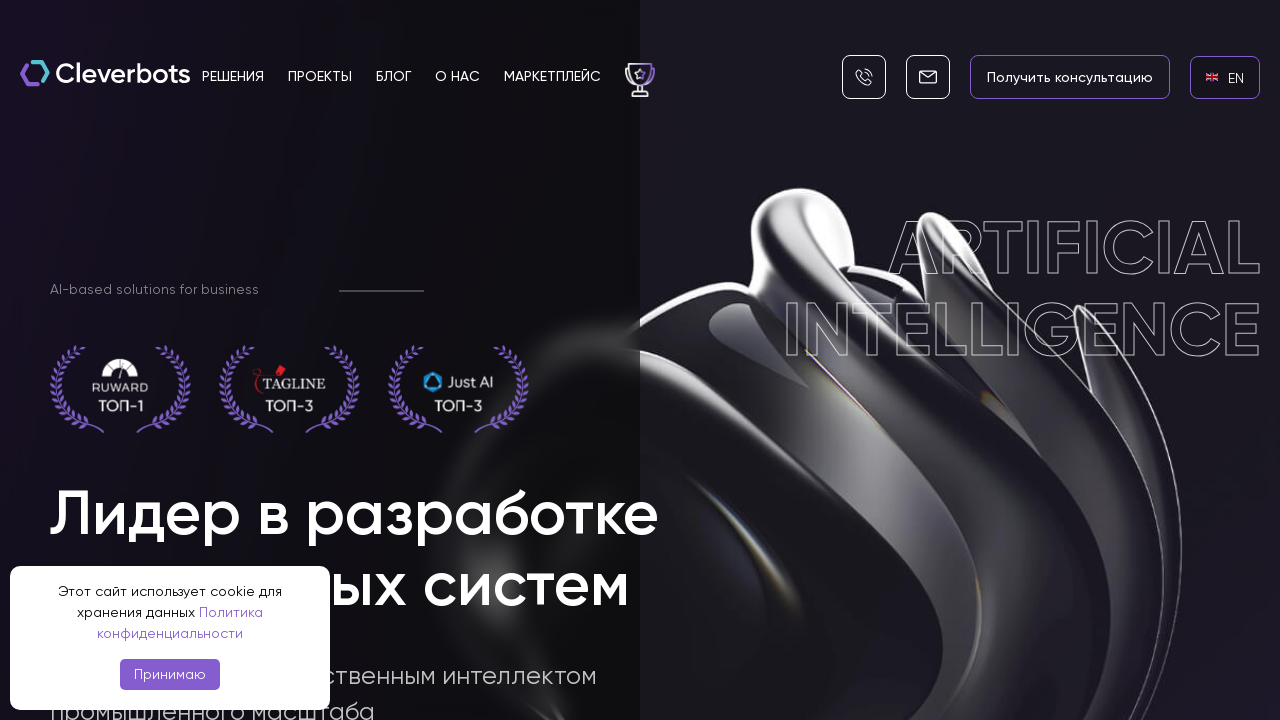

Waited for English language link to become visible
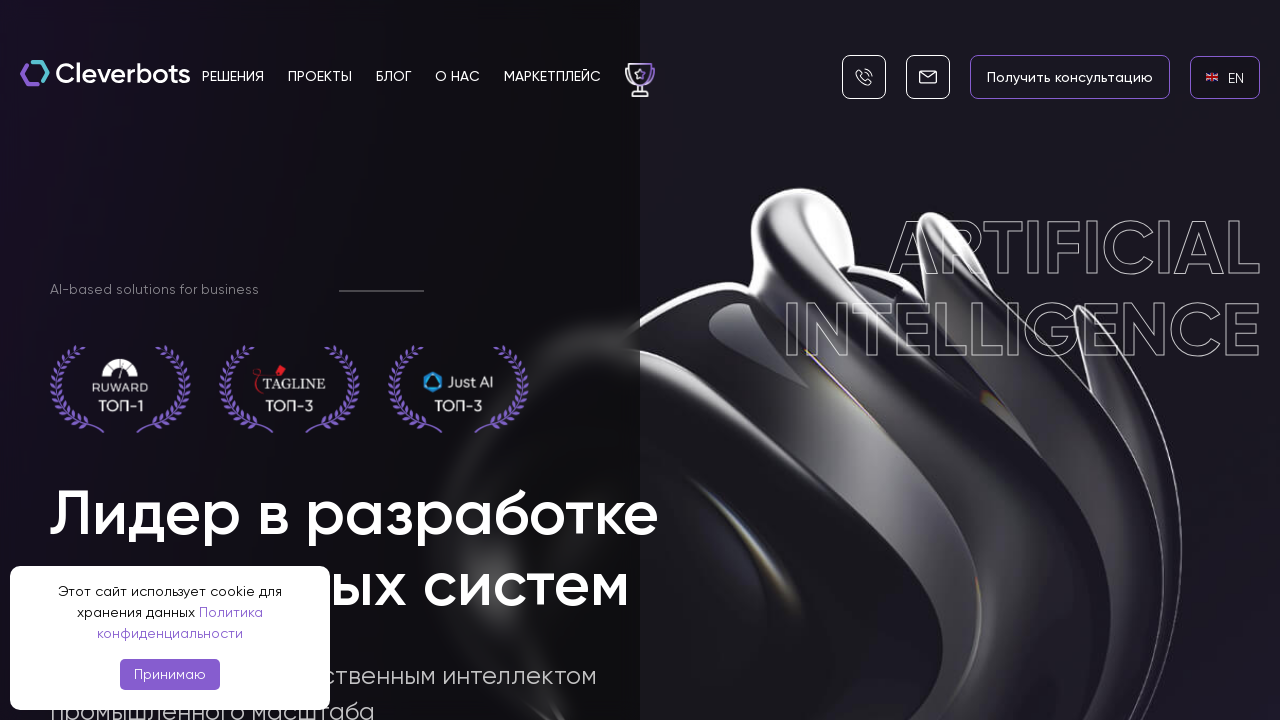

Clicked English language link at (1225, 77) on internal:role=link[name="en EN"i]
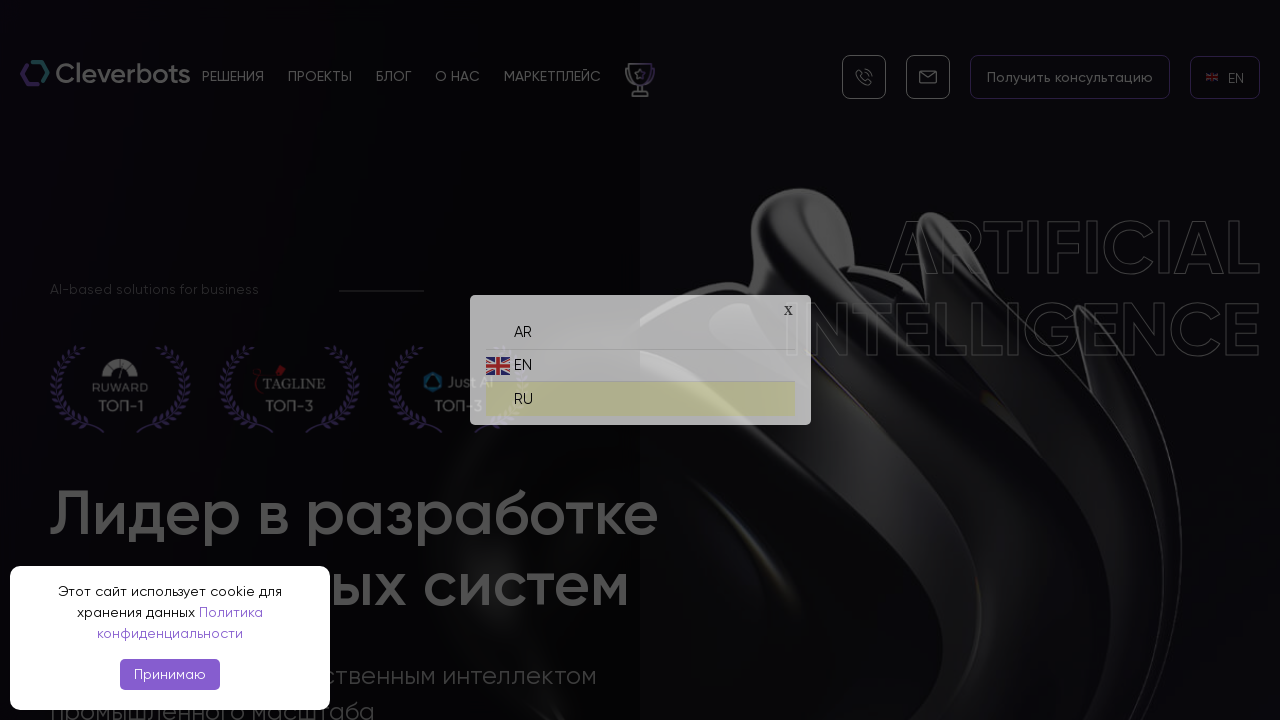

Waited for Russian language link to become visible
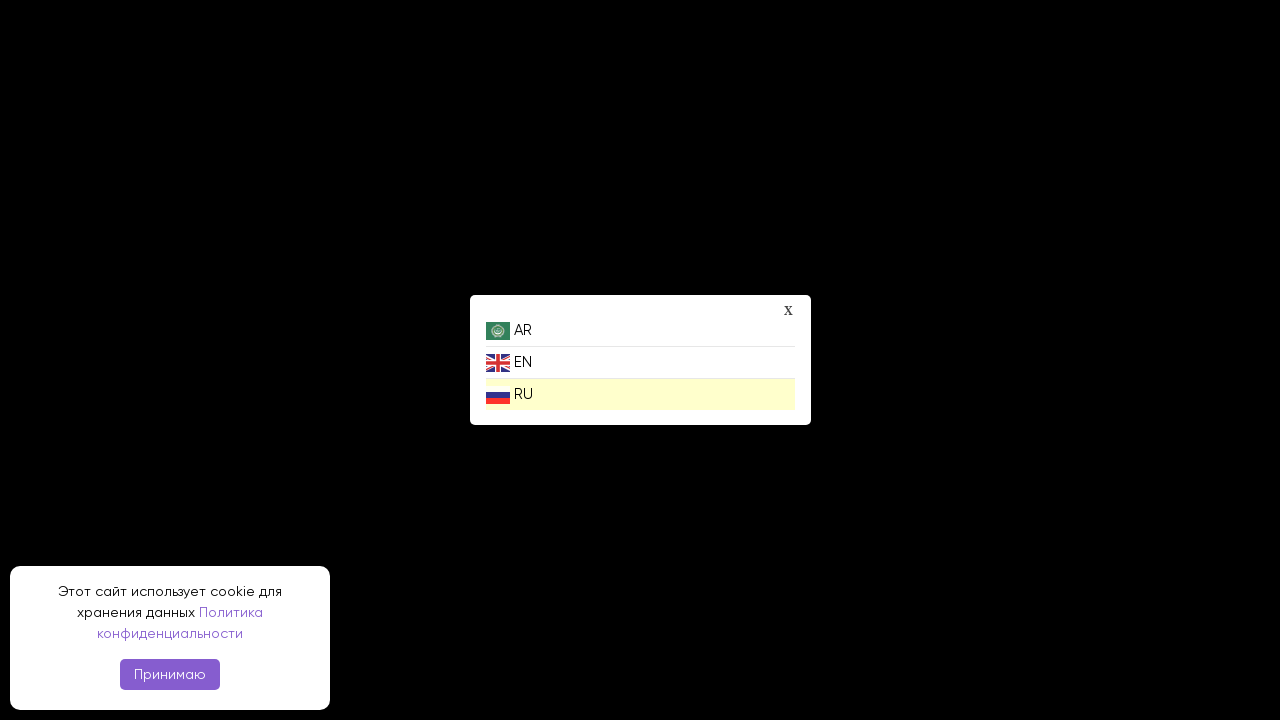

Clicked Russian language link at (640, 394) on internal:role=link[name="ru RU"i]
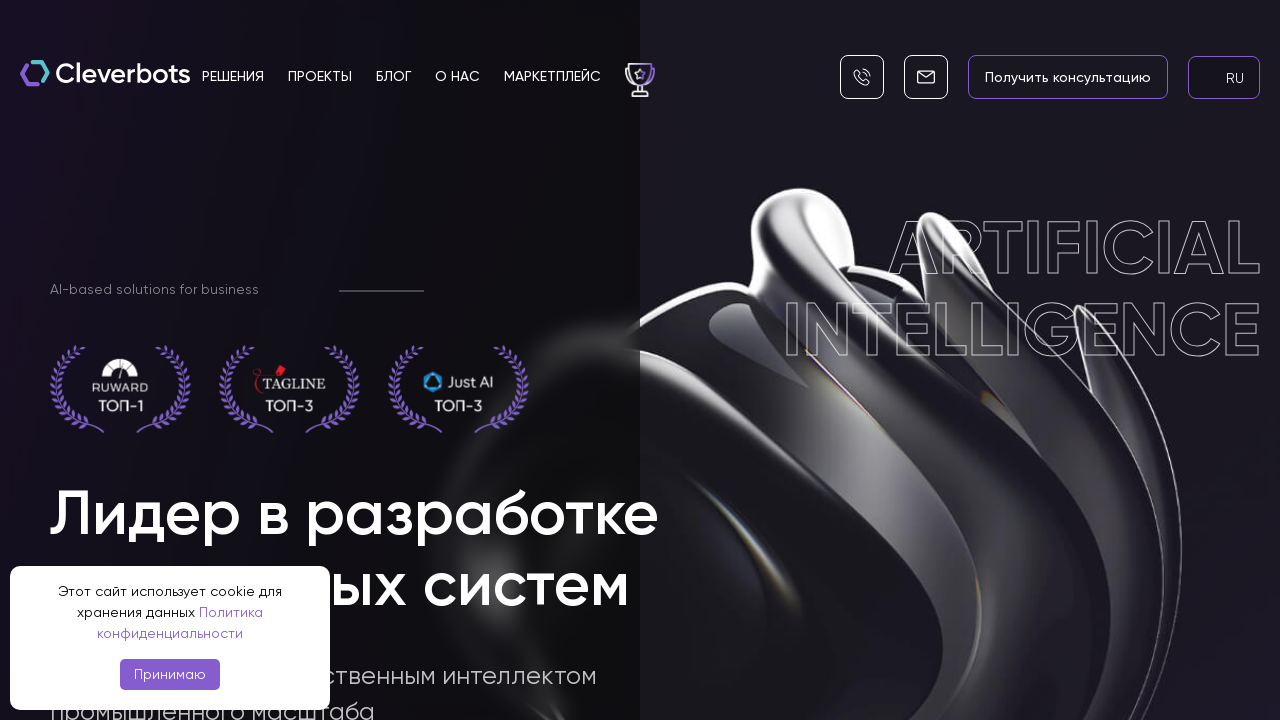

Waited for name input field to become visible
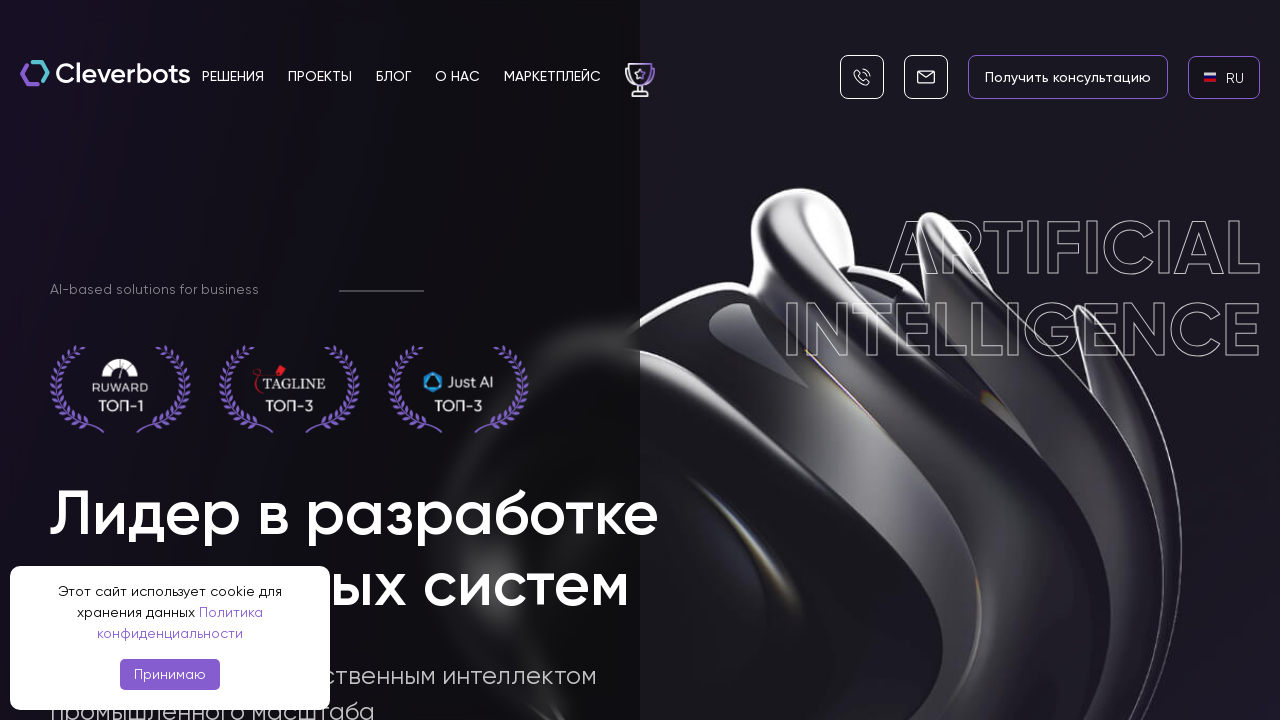

Filled name field with 'Марина' on internal:role=textbox[name="Ваше имя"i]
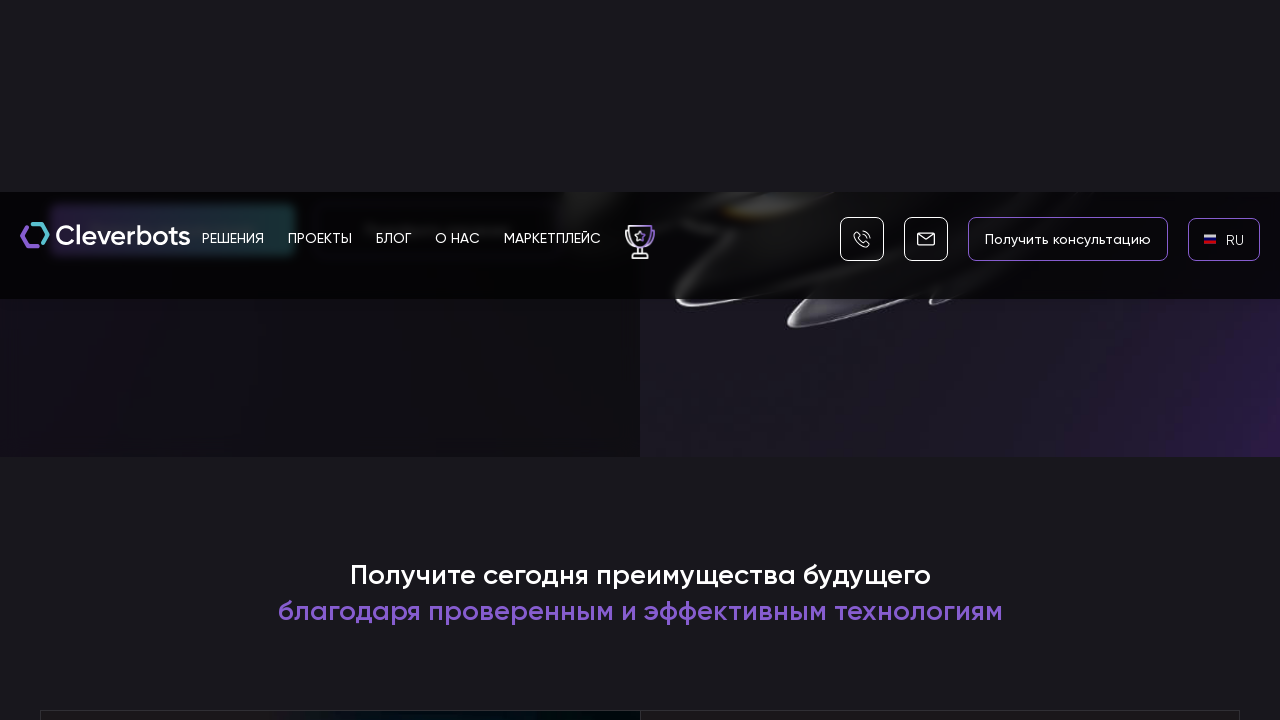

Waited for company input field to become visible
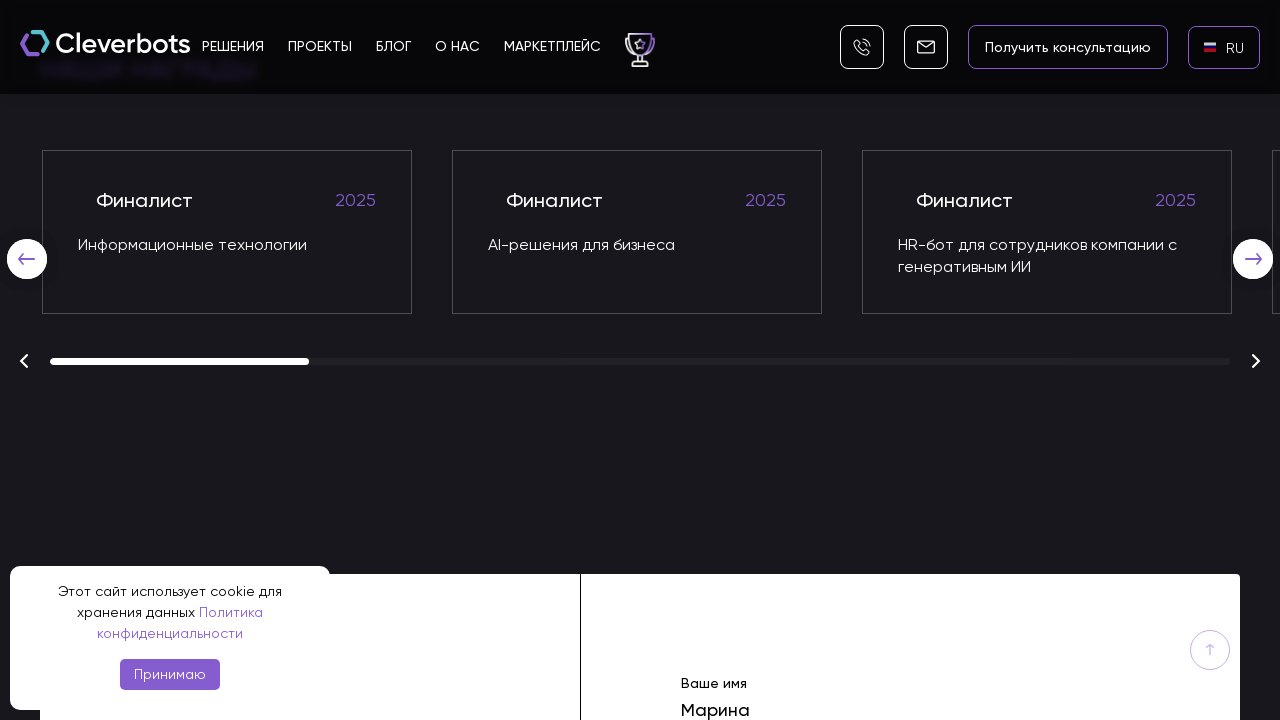

Filled company field with 'TechSolutions' on internal:role=textbox[name="Компания"i]
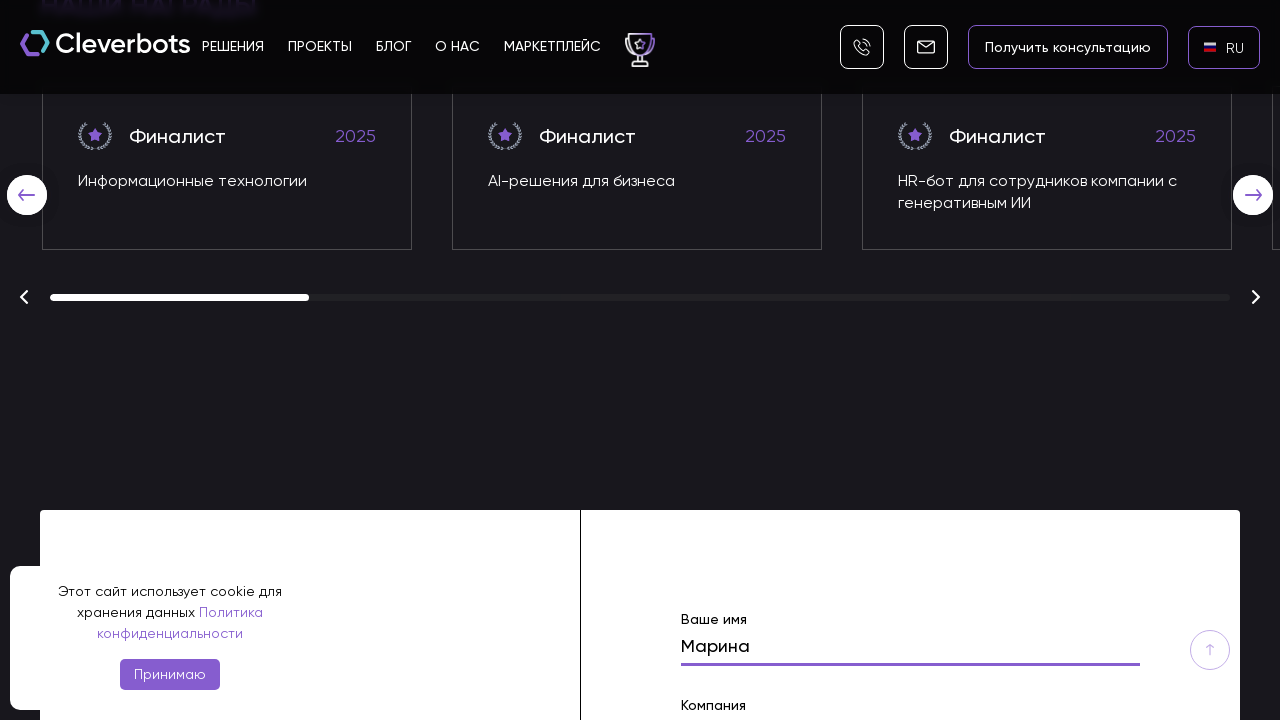

Waited for phone input field to become visible
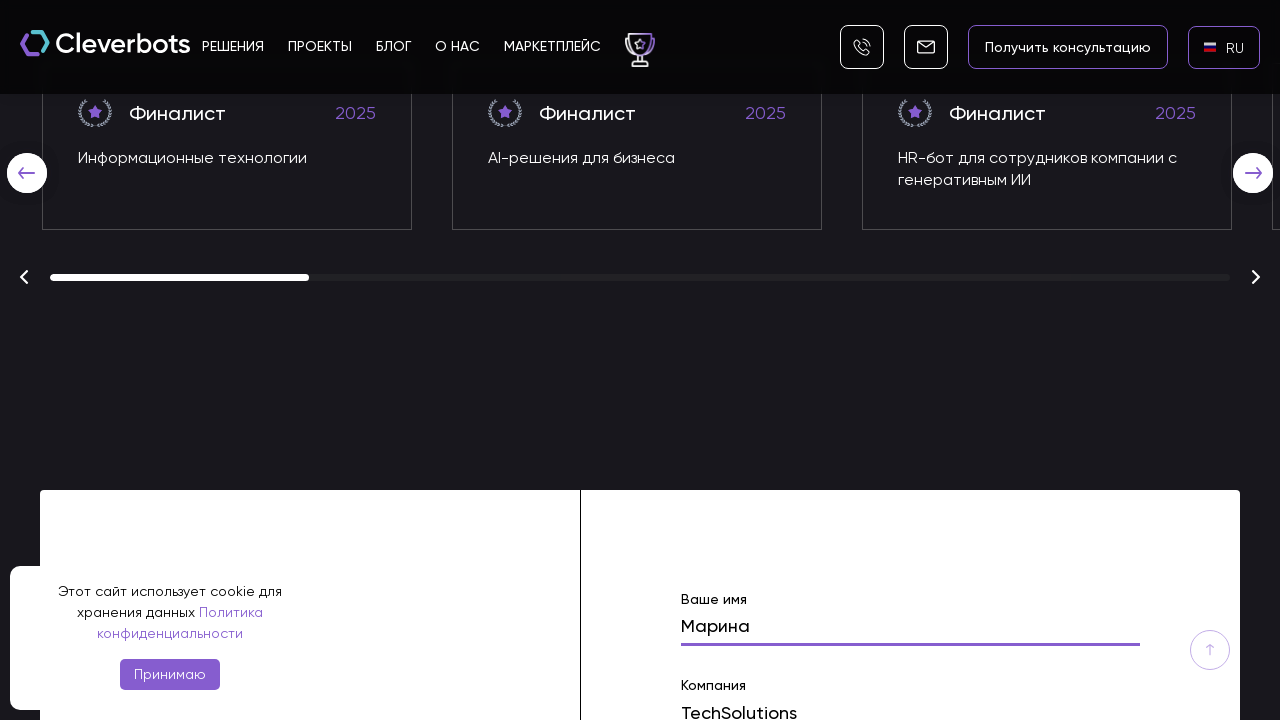

Filled phone field with '+79251234567' on internal:role=textbox[name="Ваш телефон"i]
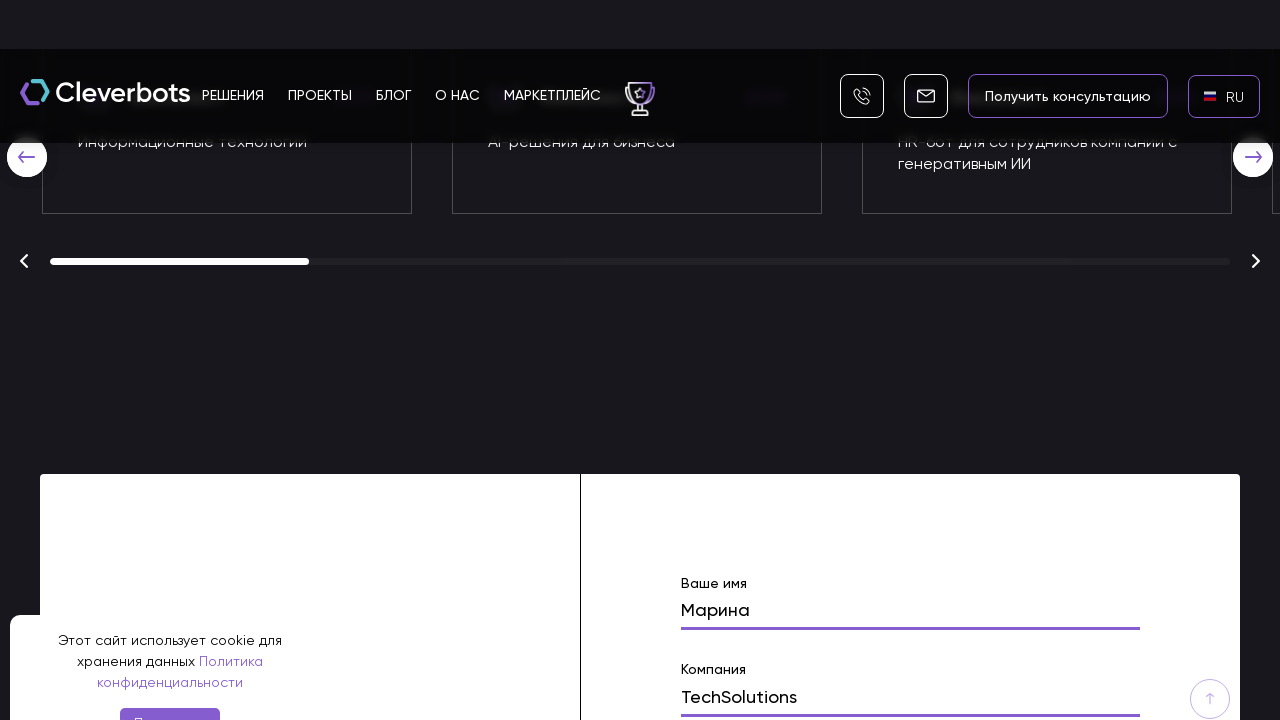

Waited for email input field to become visible
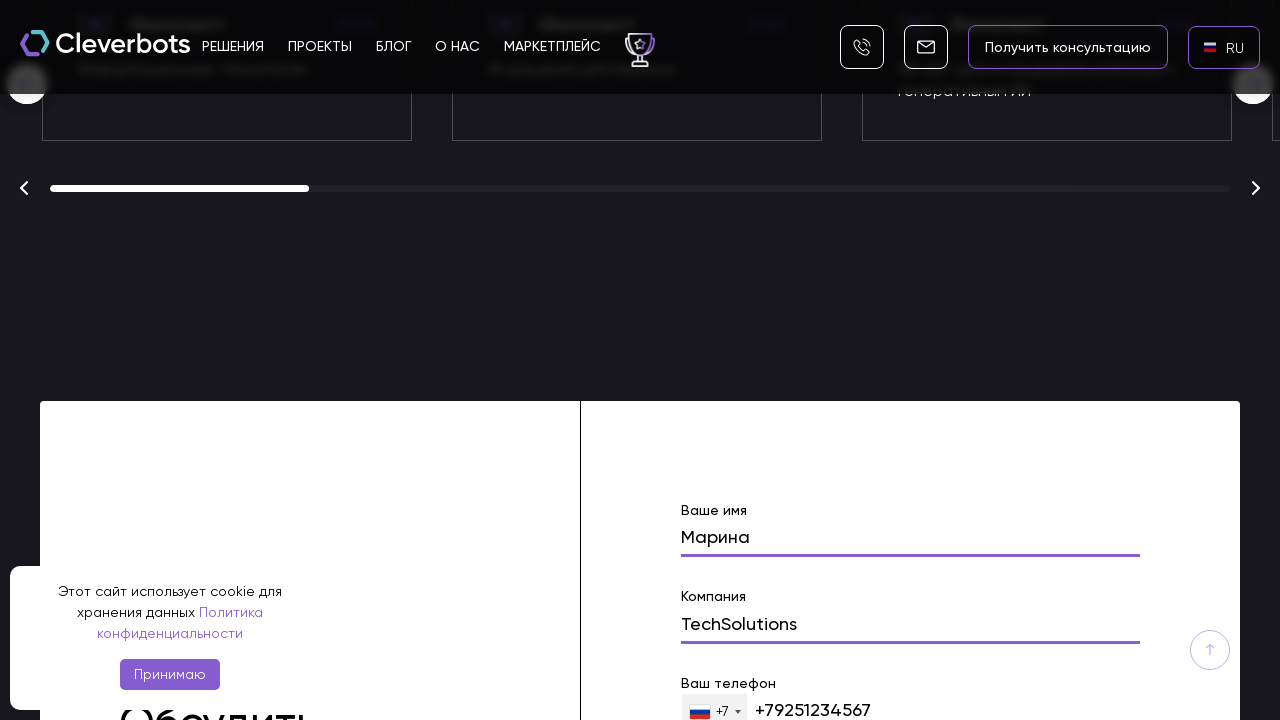

Filled email field with 'marina.test@example.com' on internal:role=textbox[name="Ваш e-mail"i]
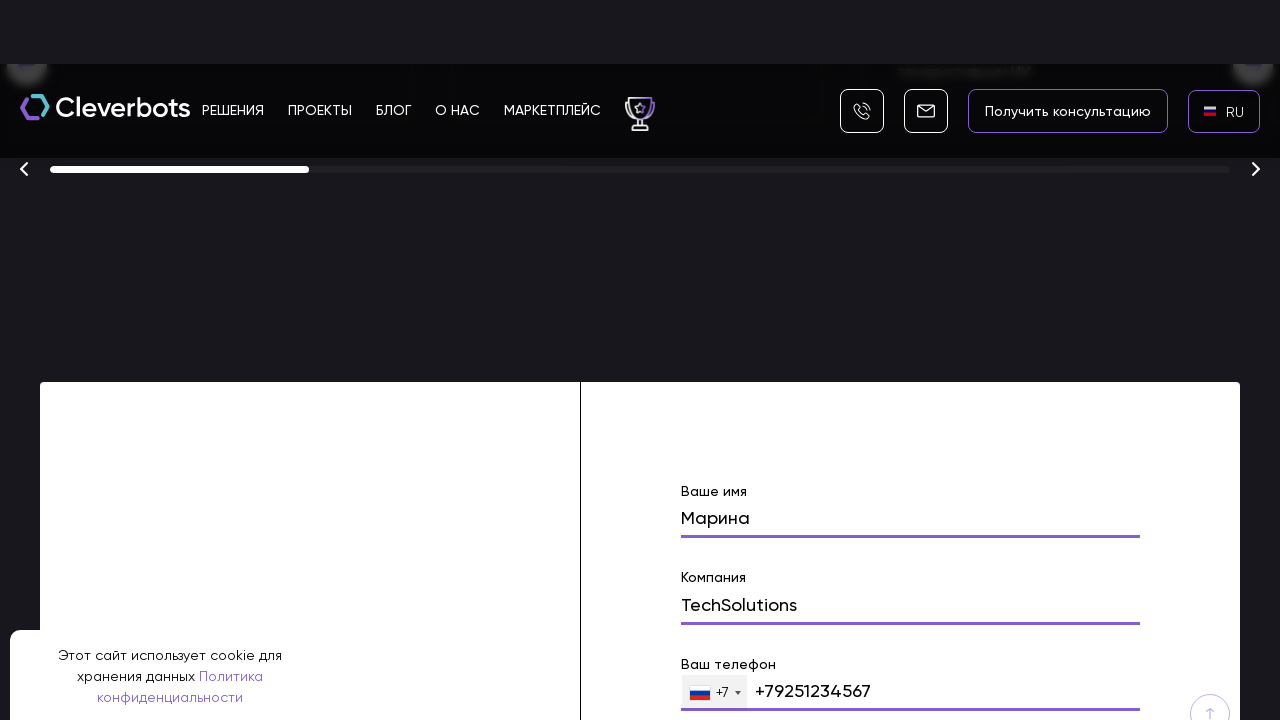

Waited for question input field to become visible
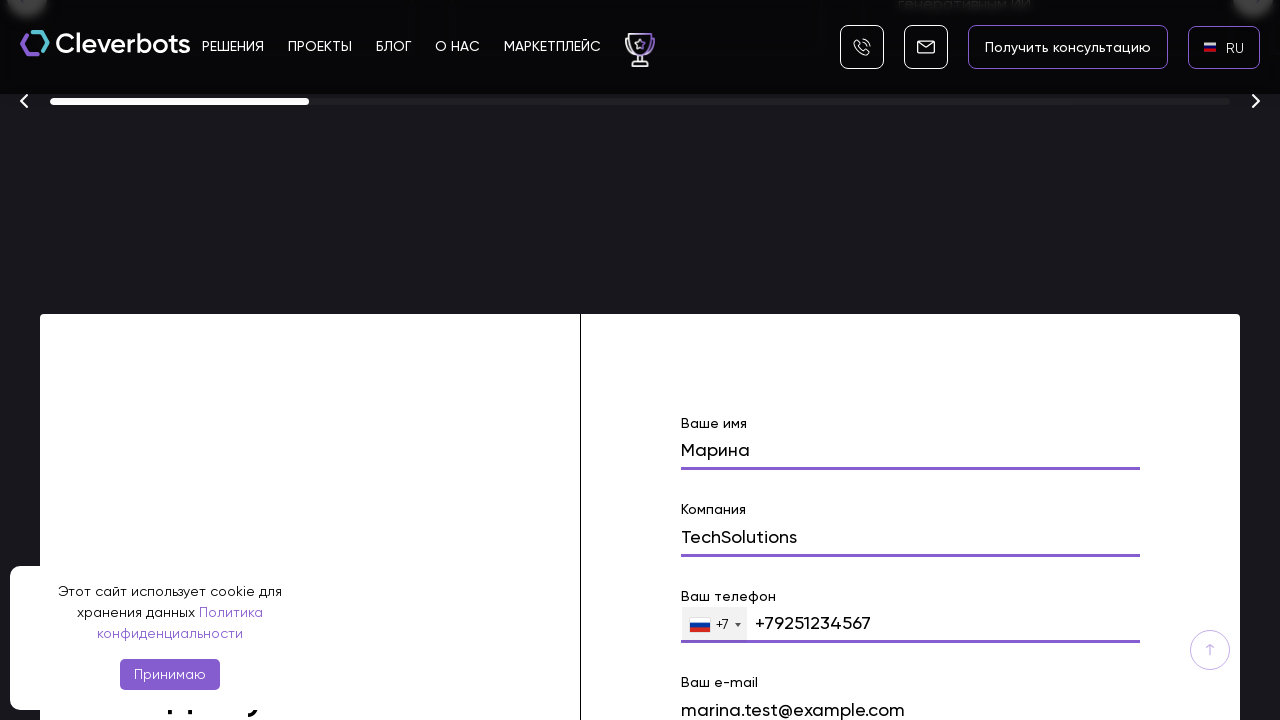

Filled question field with 'Inquiry about your services' on internal:role=textbox[name="Ваш вопрос"i]
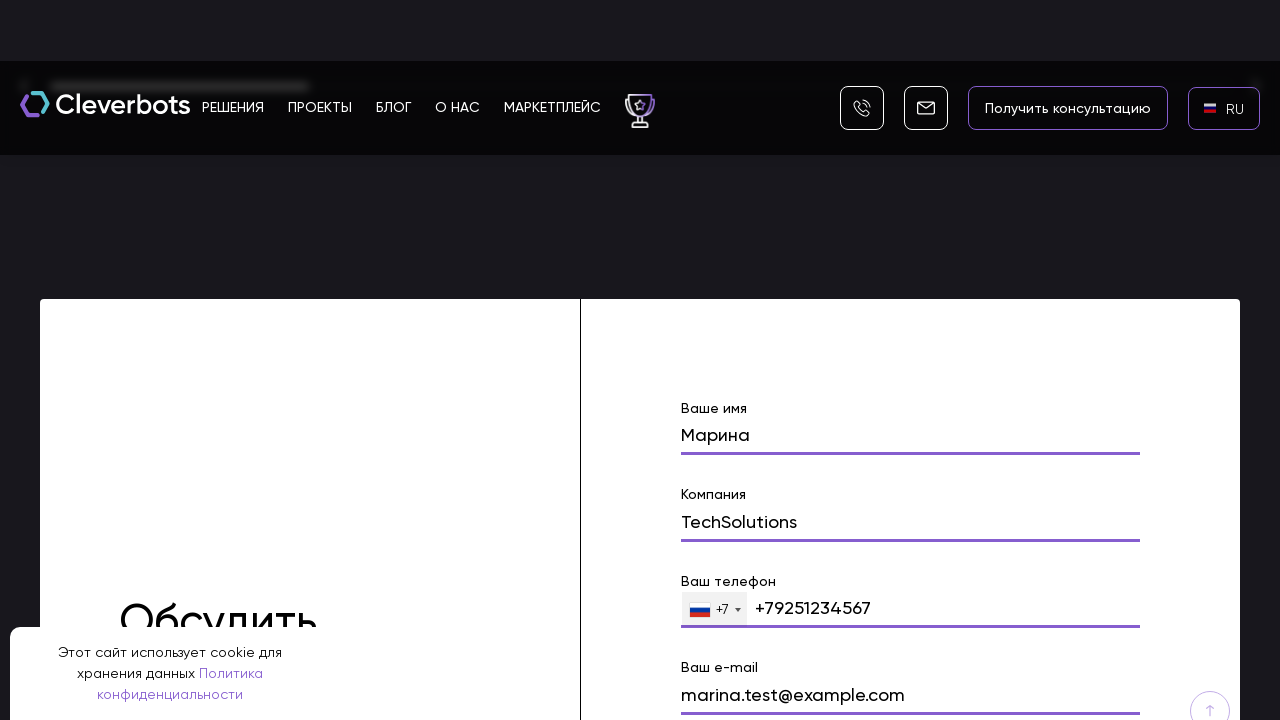

Waited for submit button to become visible
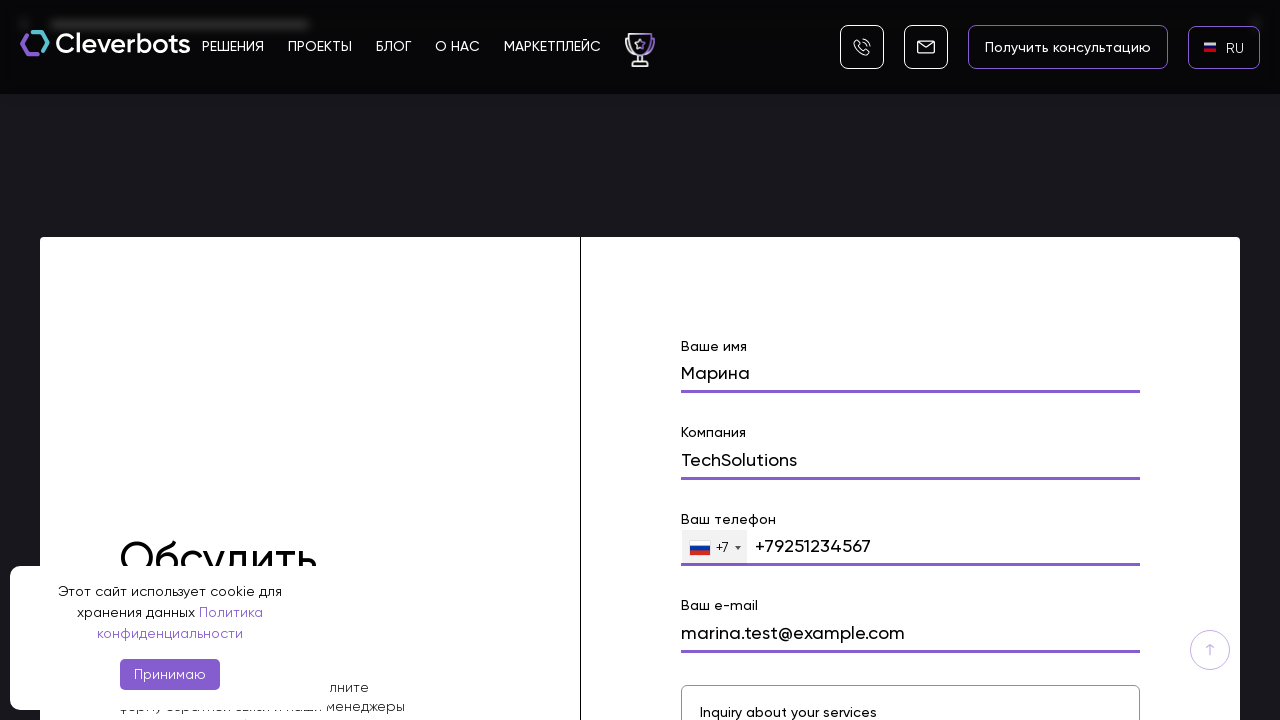

Clicked submit button to send callback form at (716, 361) on internal:role=button[name="Отправить"i]
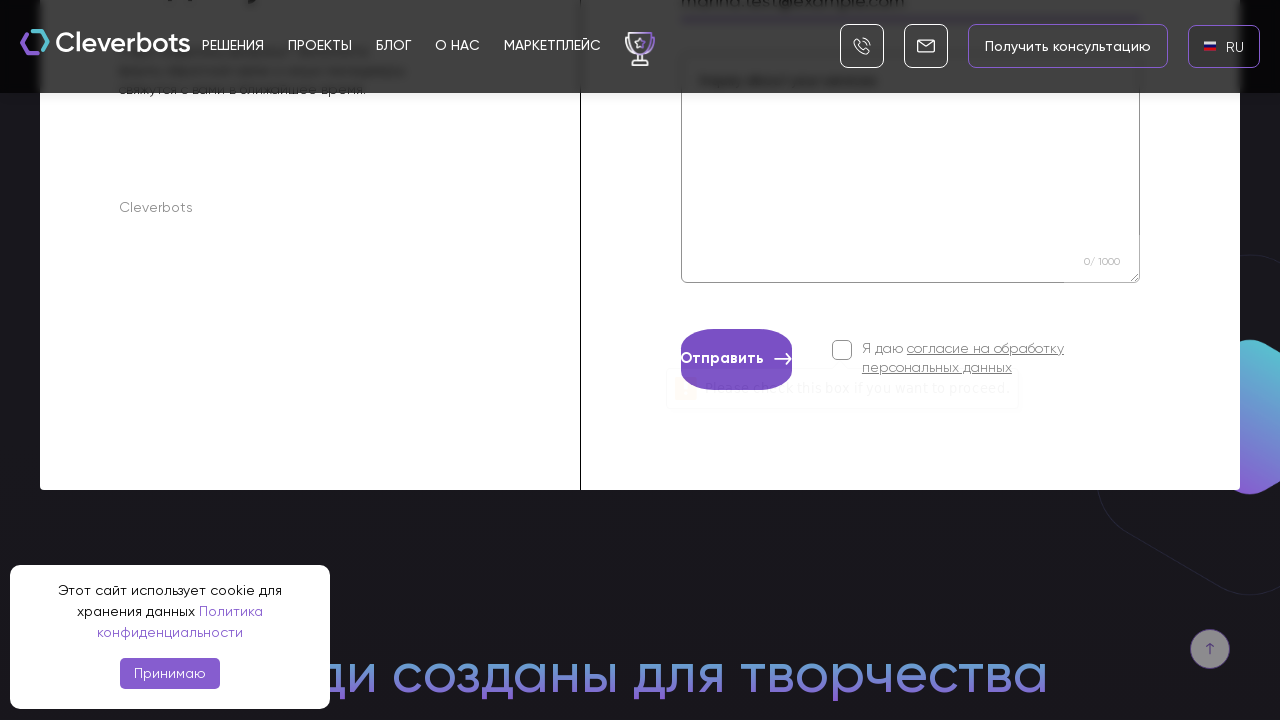

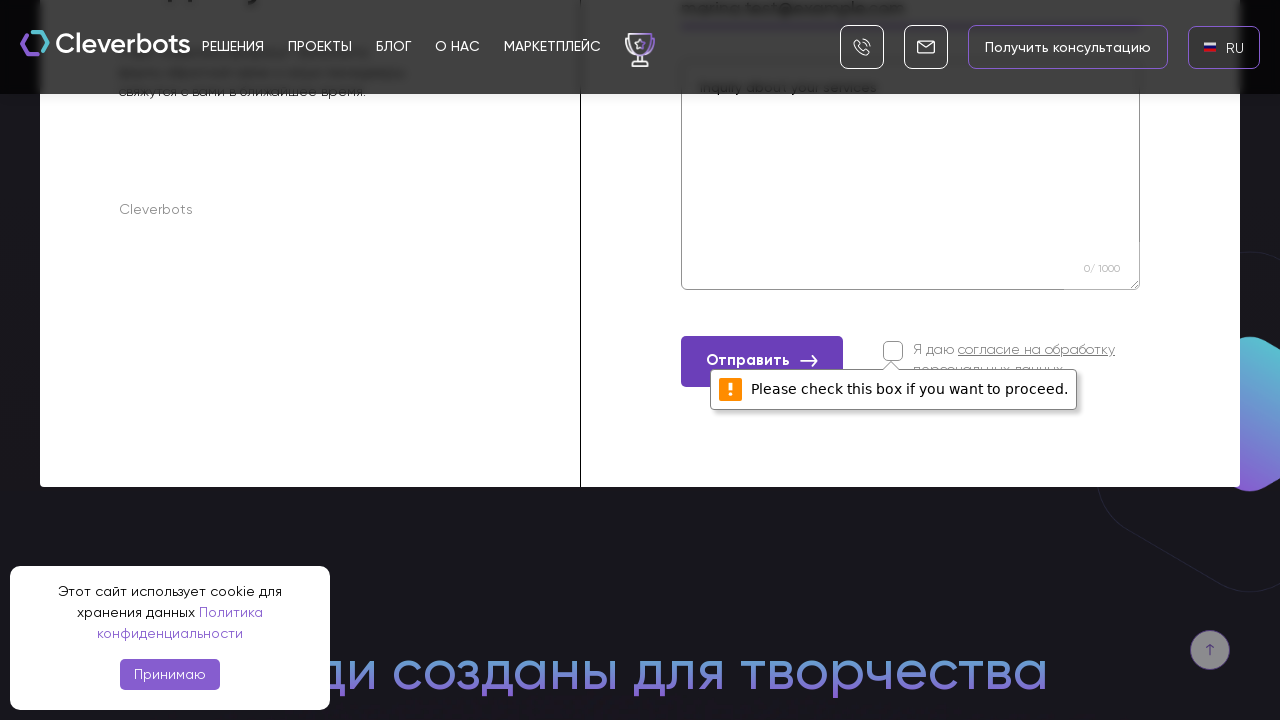